Tests a wait functionality demo page by clicking a button and waiting for an element to become visible

Starting URL: http://sahitest.com/demo/waitFor.htm

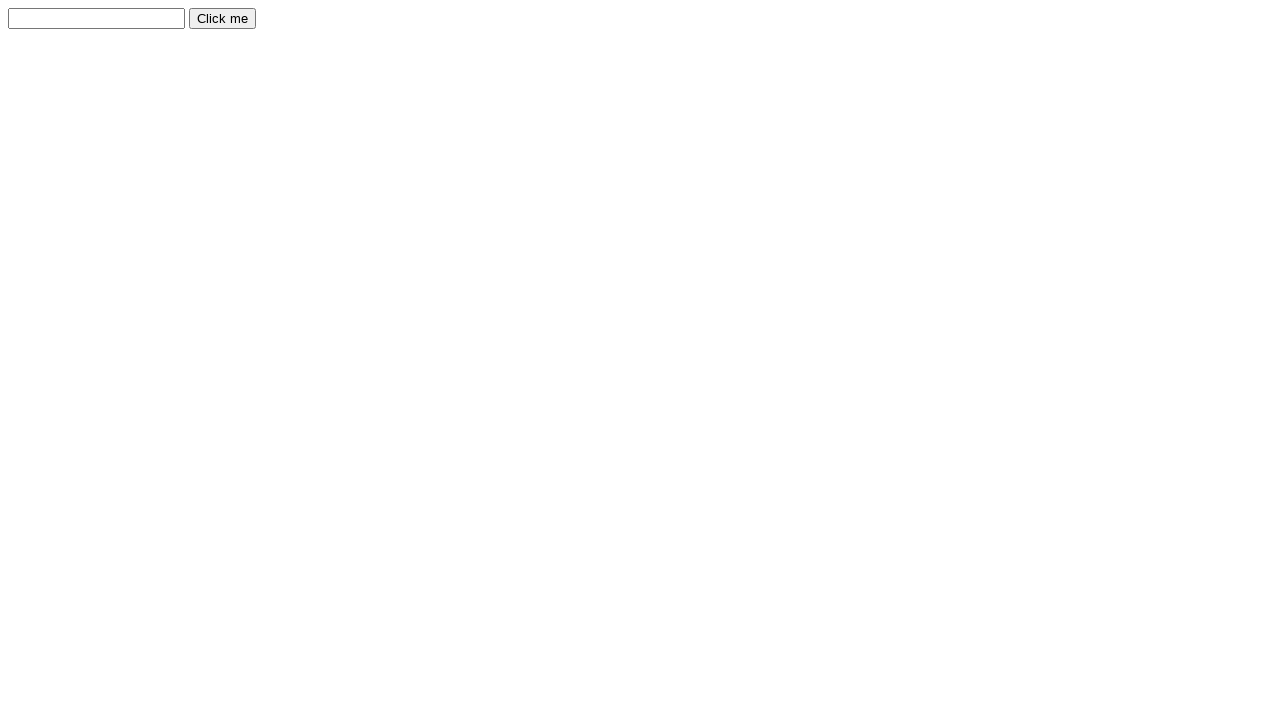

Navigated to waitFor demo page
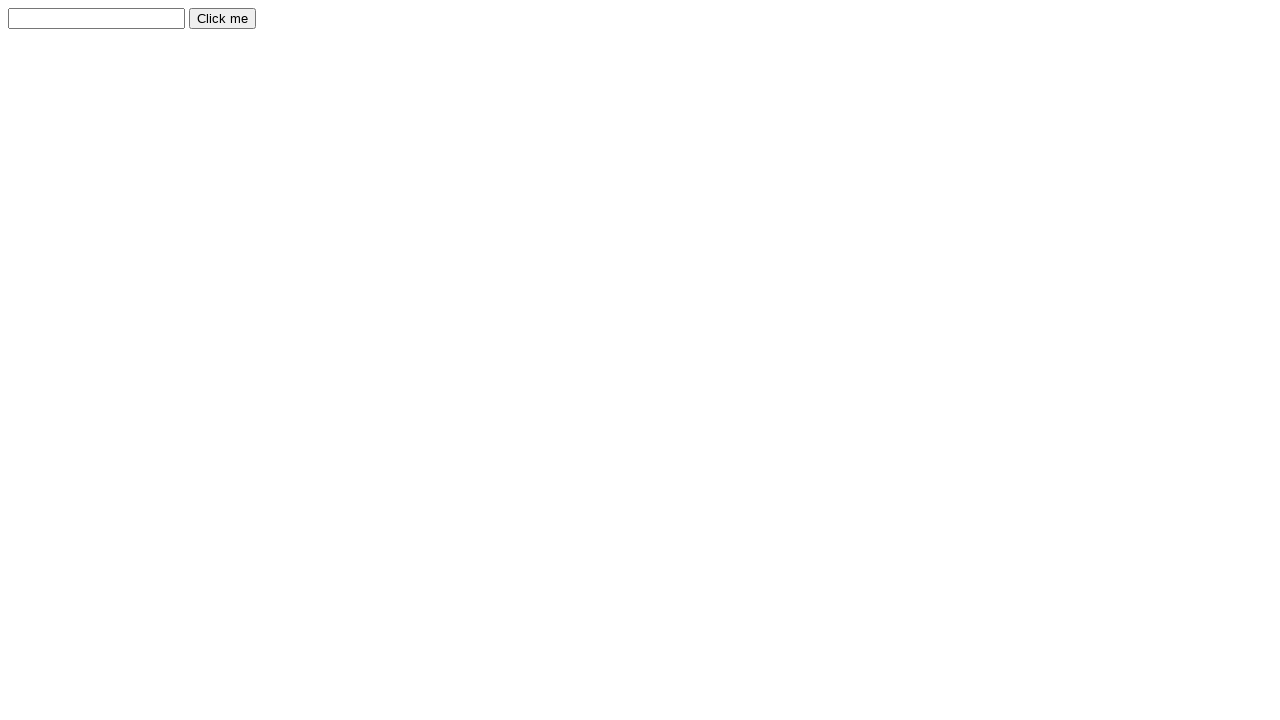

Clicked button to trigger wait demo at (222, 18) on xpath=/html/body/form/input[2]
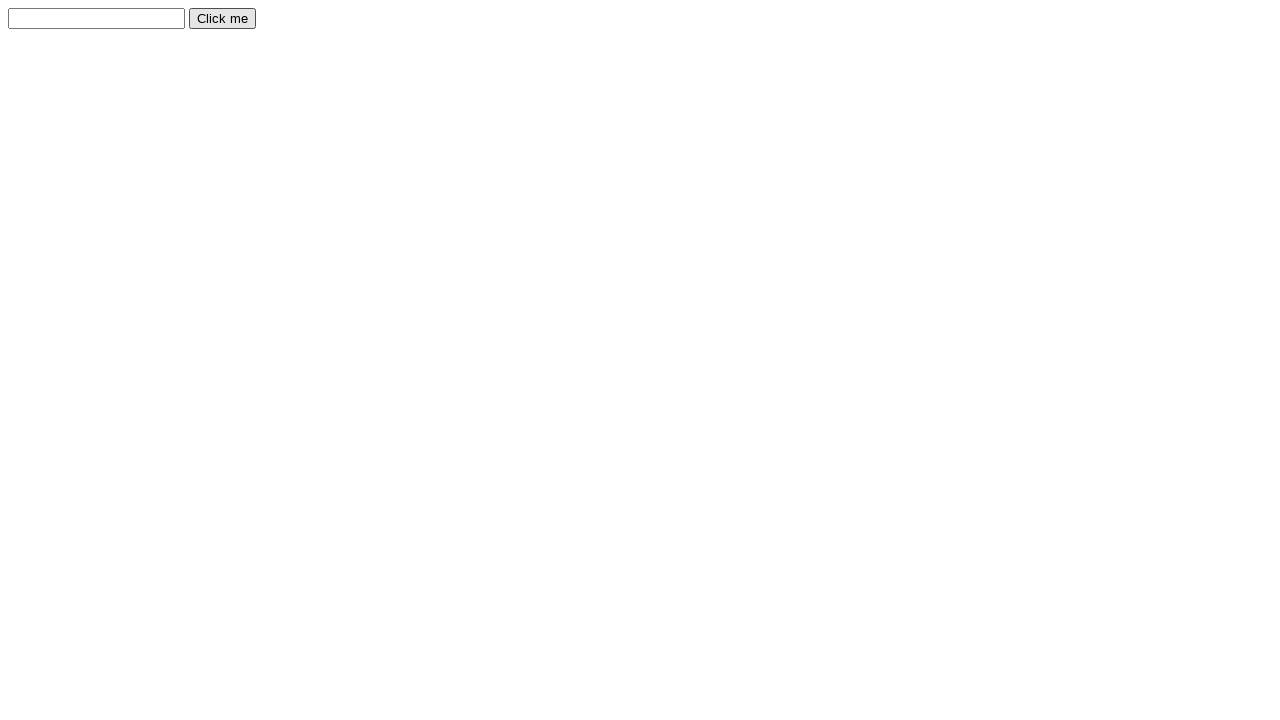

Element with id 'id2' became visible
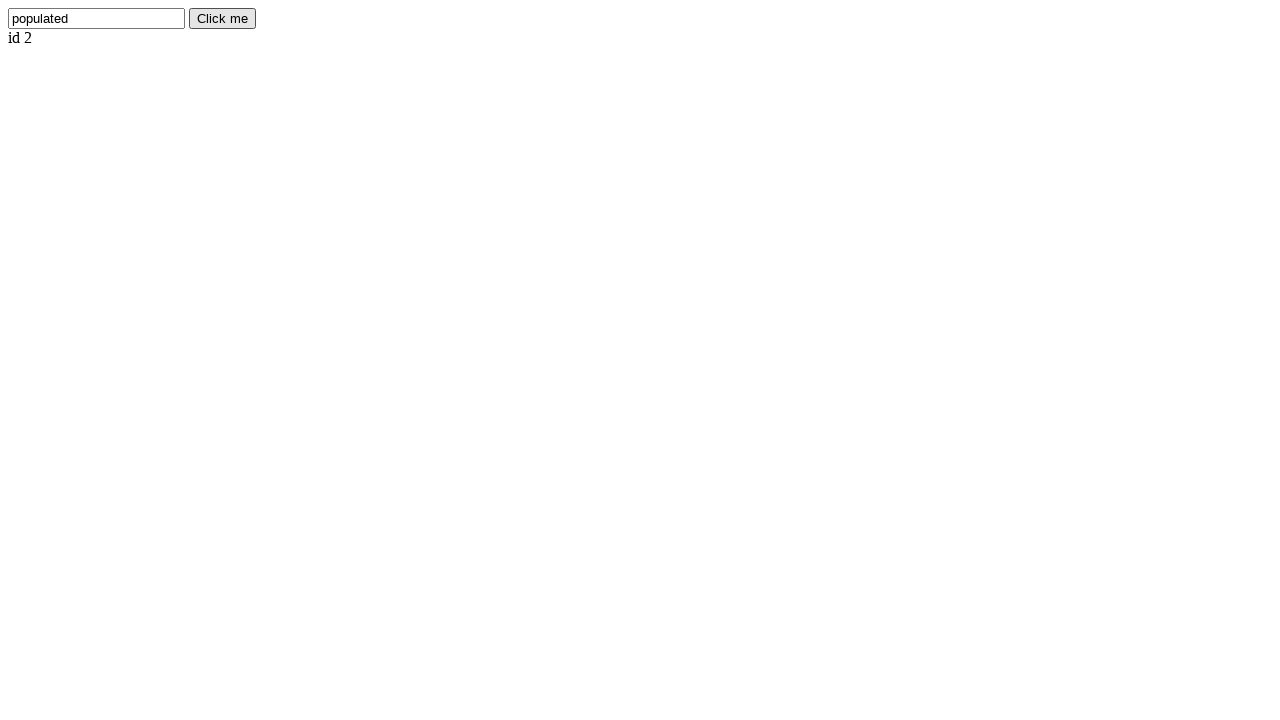

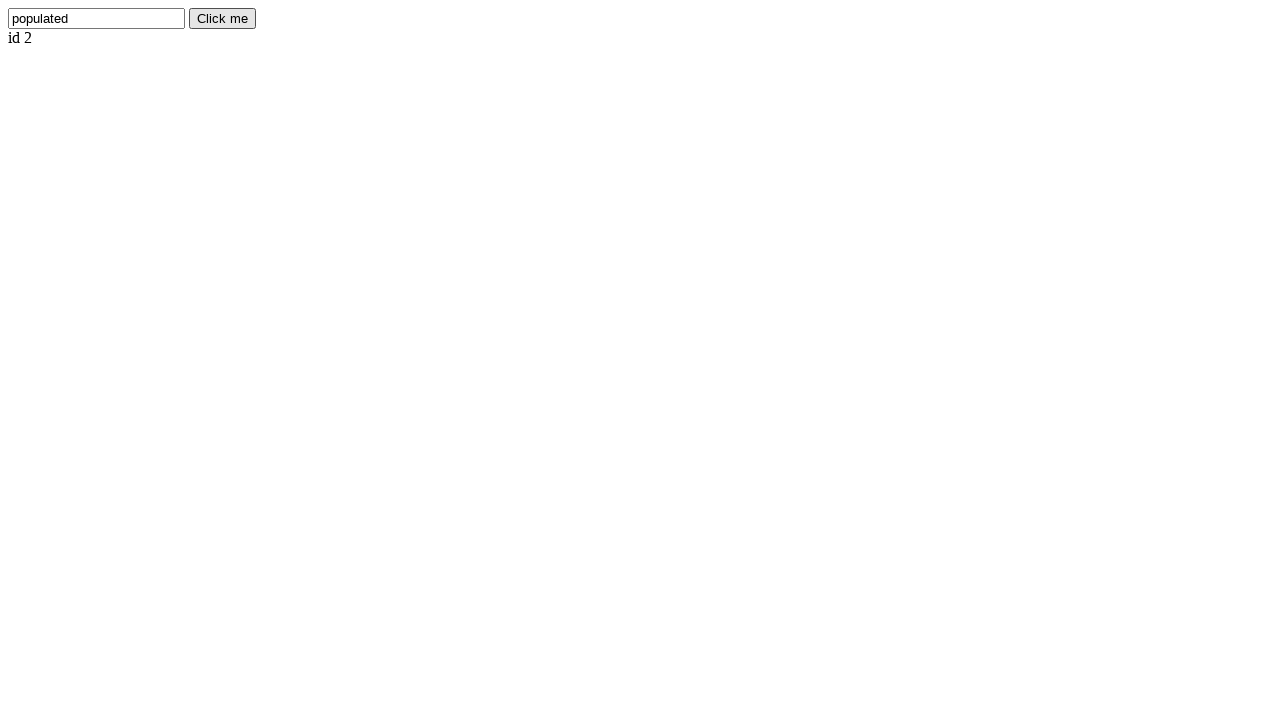